Navigates to the DemoQA alerts demo page and waits for it to load, preparing for alert interaction testing

Starting URL: https://demoqa.com/alerts

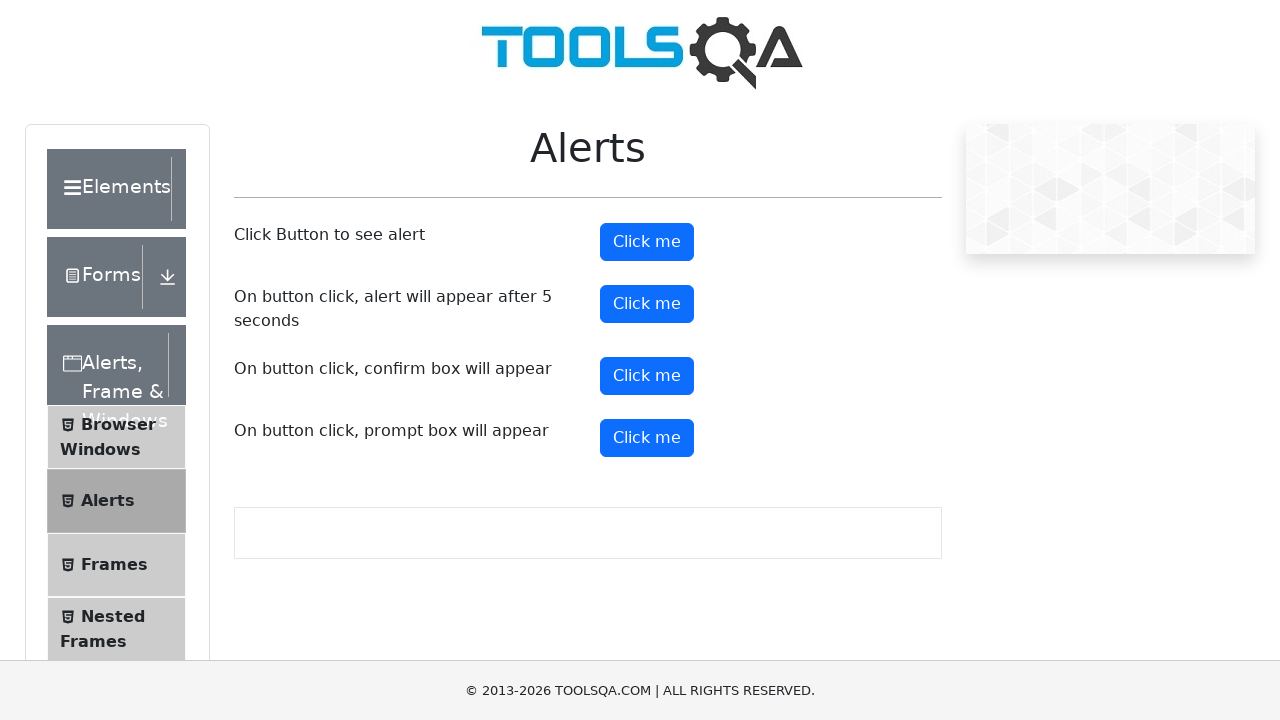

Waited for alert button to load on DemoQA alerts page
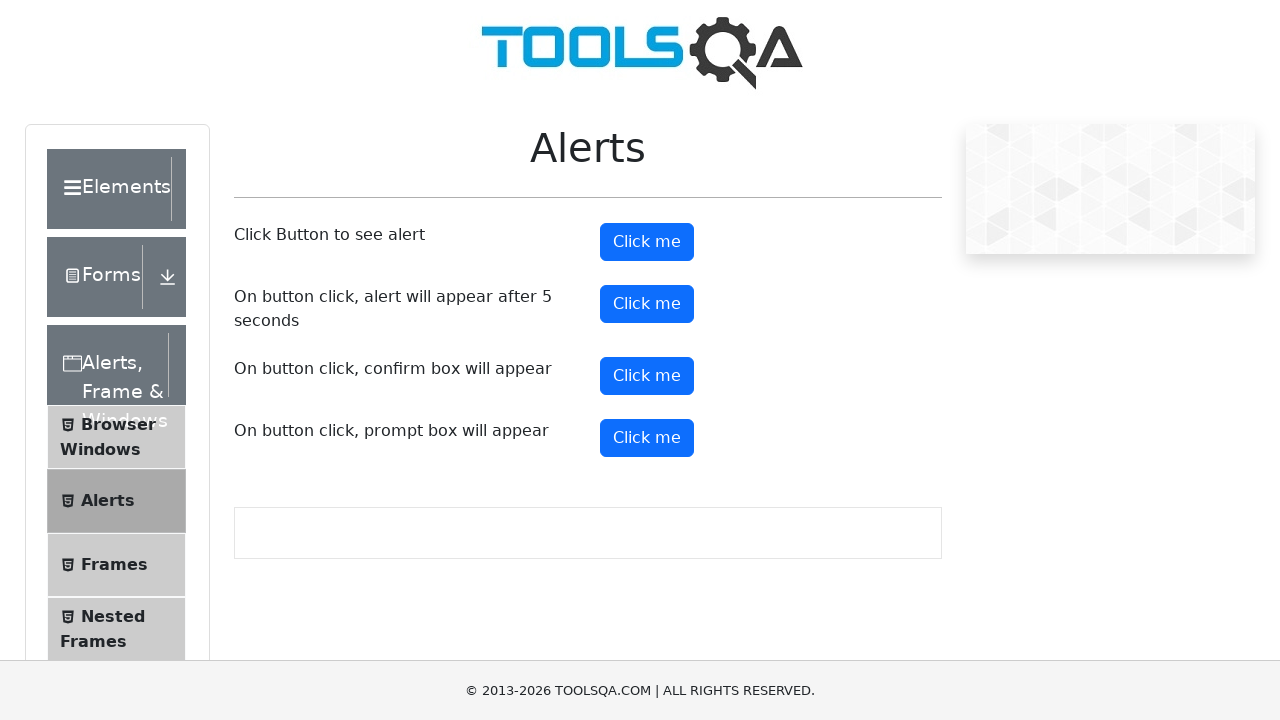

Clicked the alert button to trigger JavaScript alert at (647, 242) on #alertButton
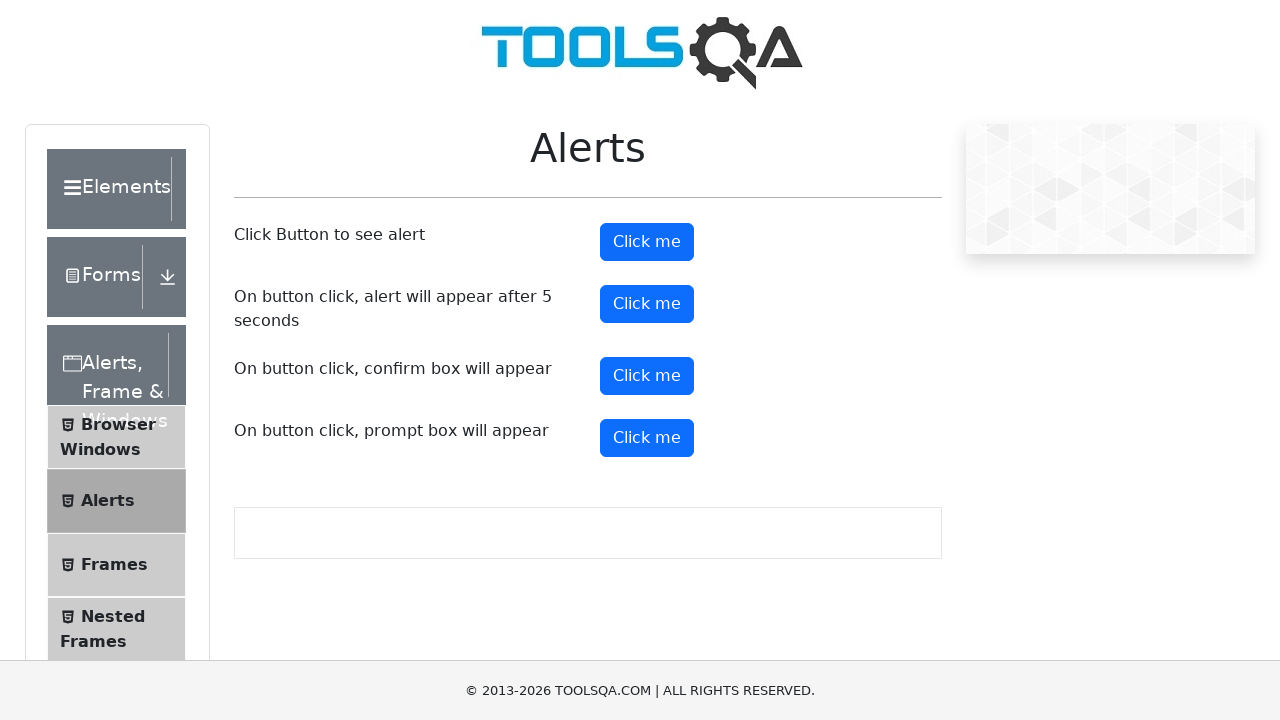

Set up alert dialog handler to accept alerts
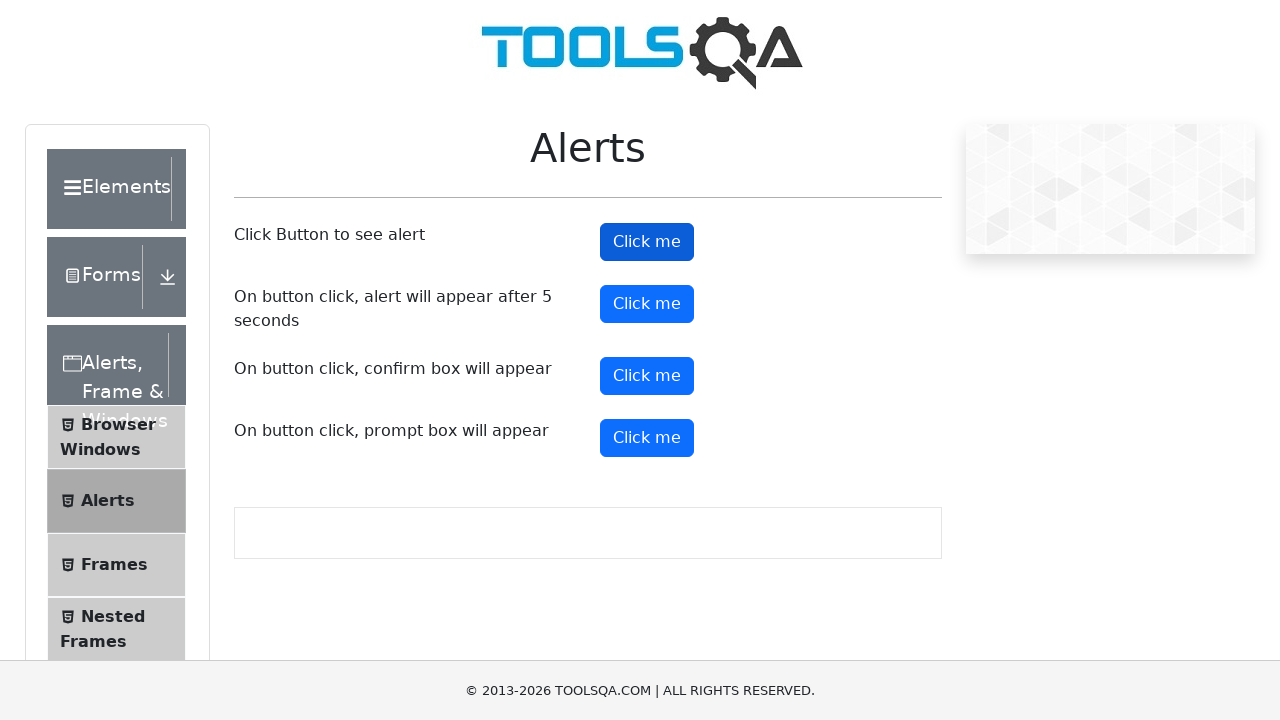

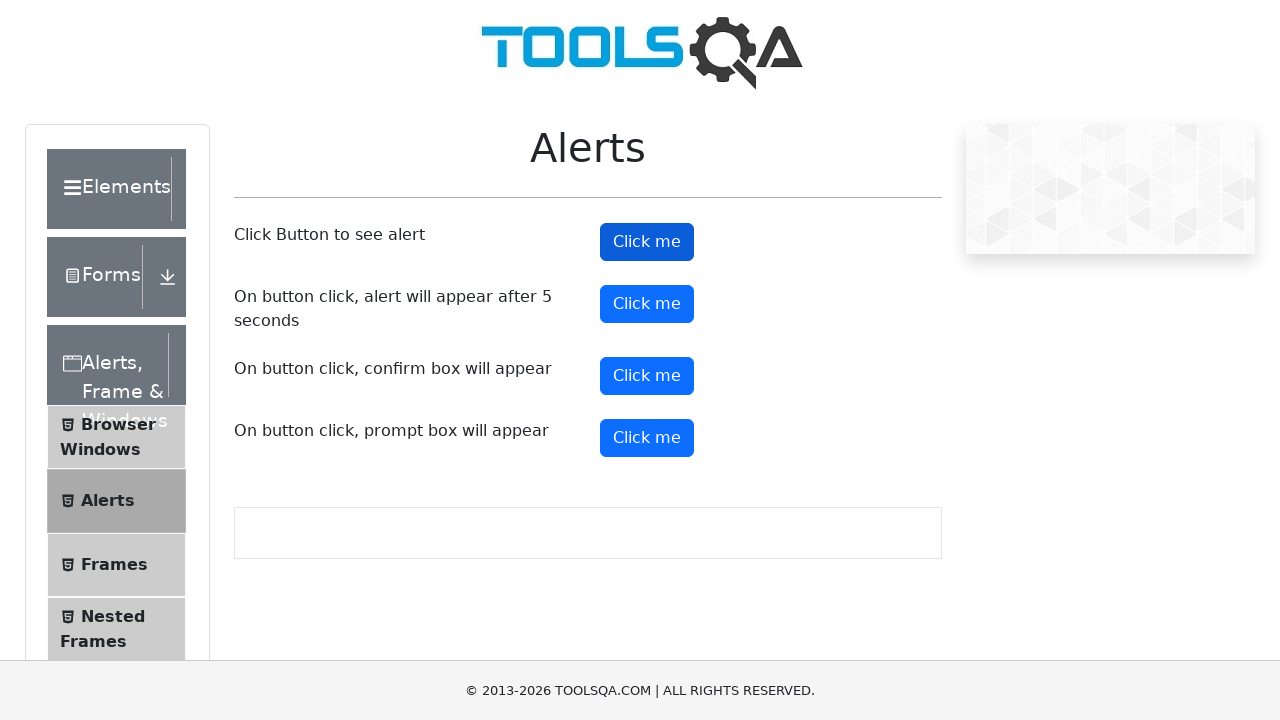